Navigates to the Fhios website and searches for all elements containing the text "Fhios" on the page

Starting URL: https://www.fhios.es/

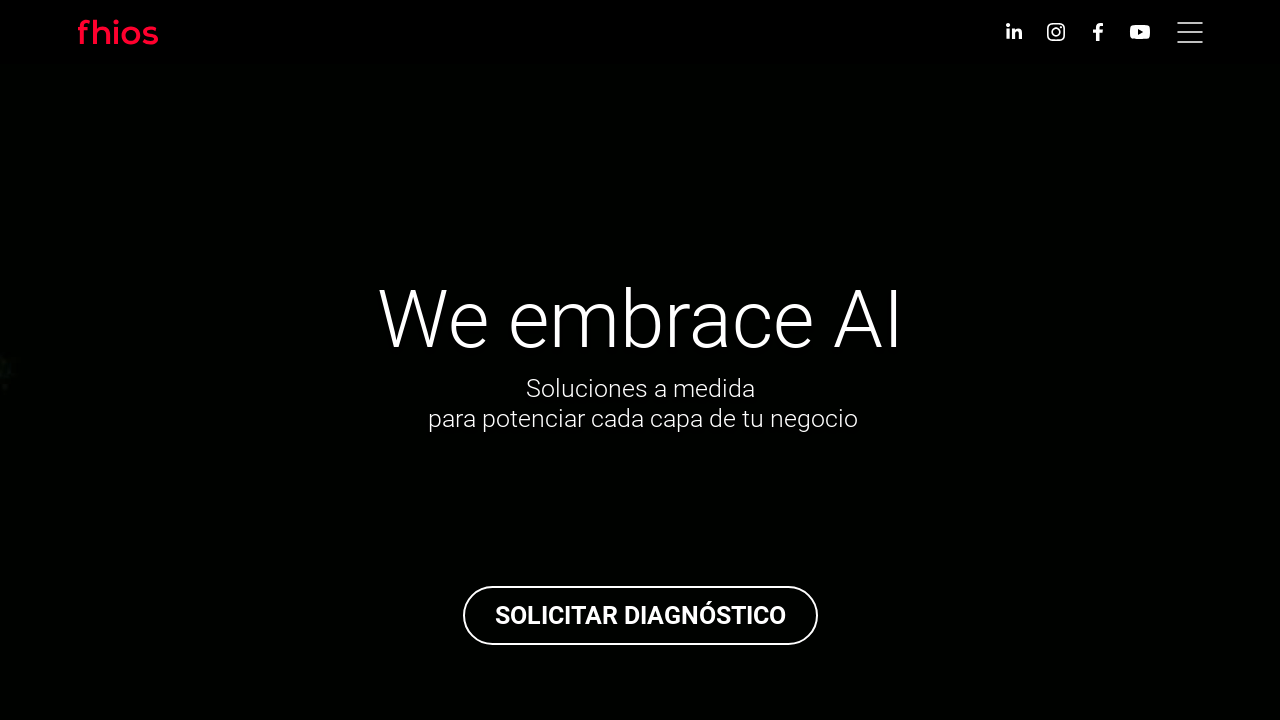

Navigated to Fhios website
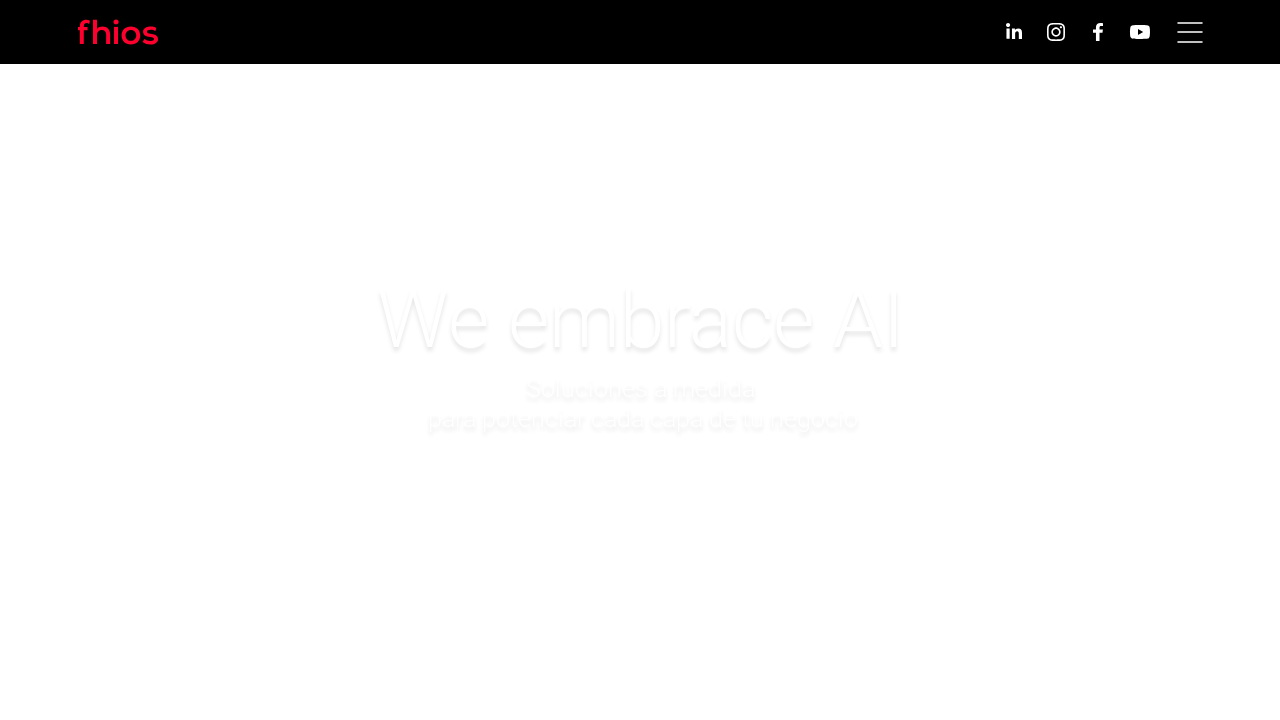

Page loaded and DOM content ready
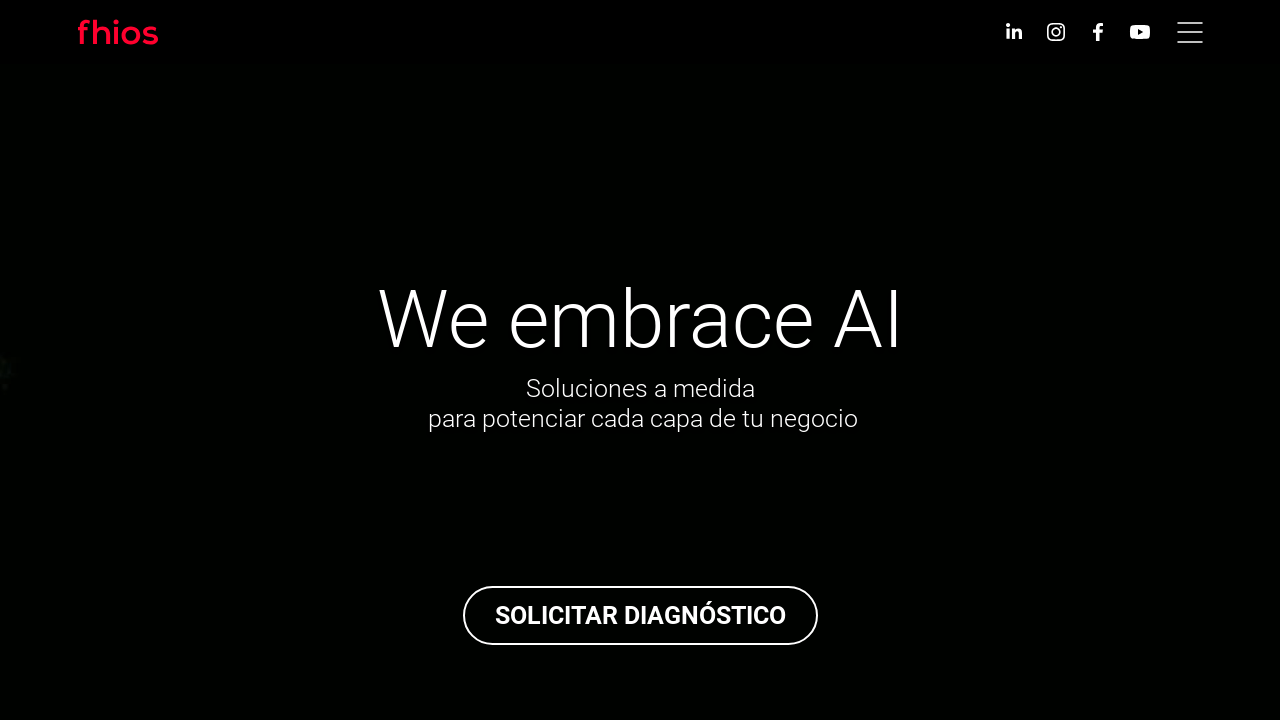

Found 0 elements containing 'Fhios' text
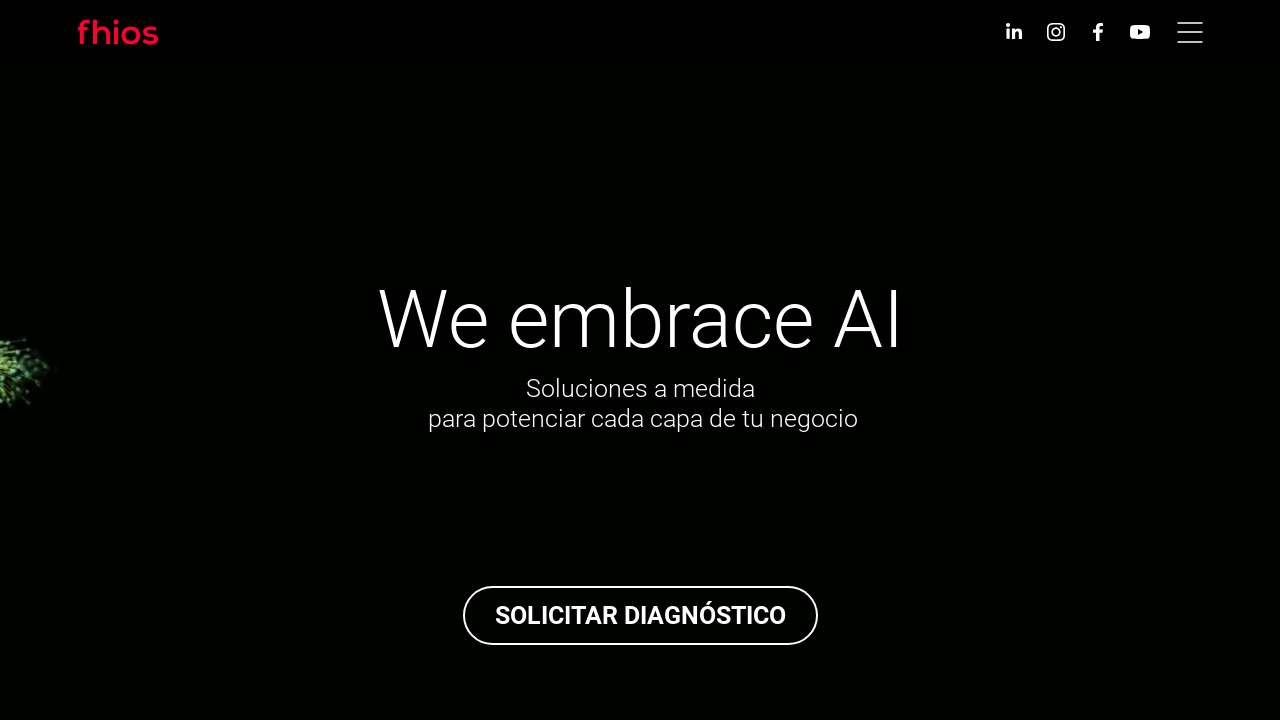

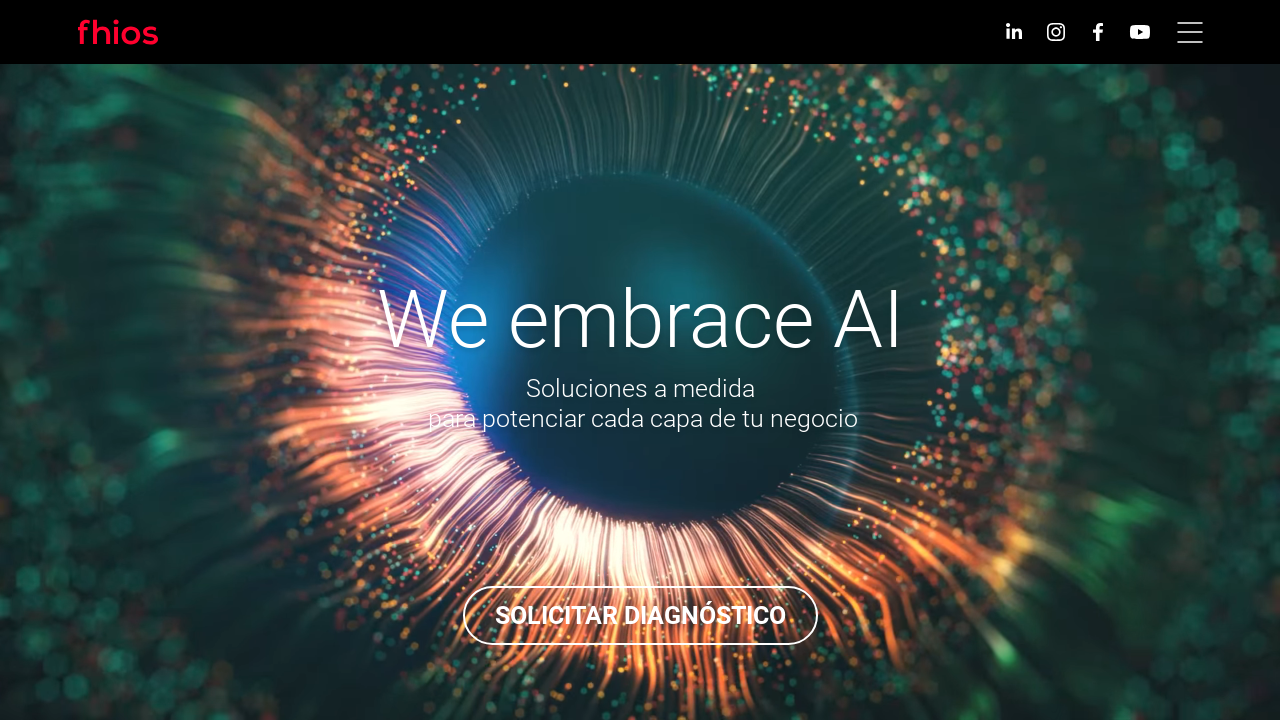